Navigates to the Ampeg homepage and clicks on the Products navigation link

Starting URL: https://ampeg.com/index.html

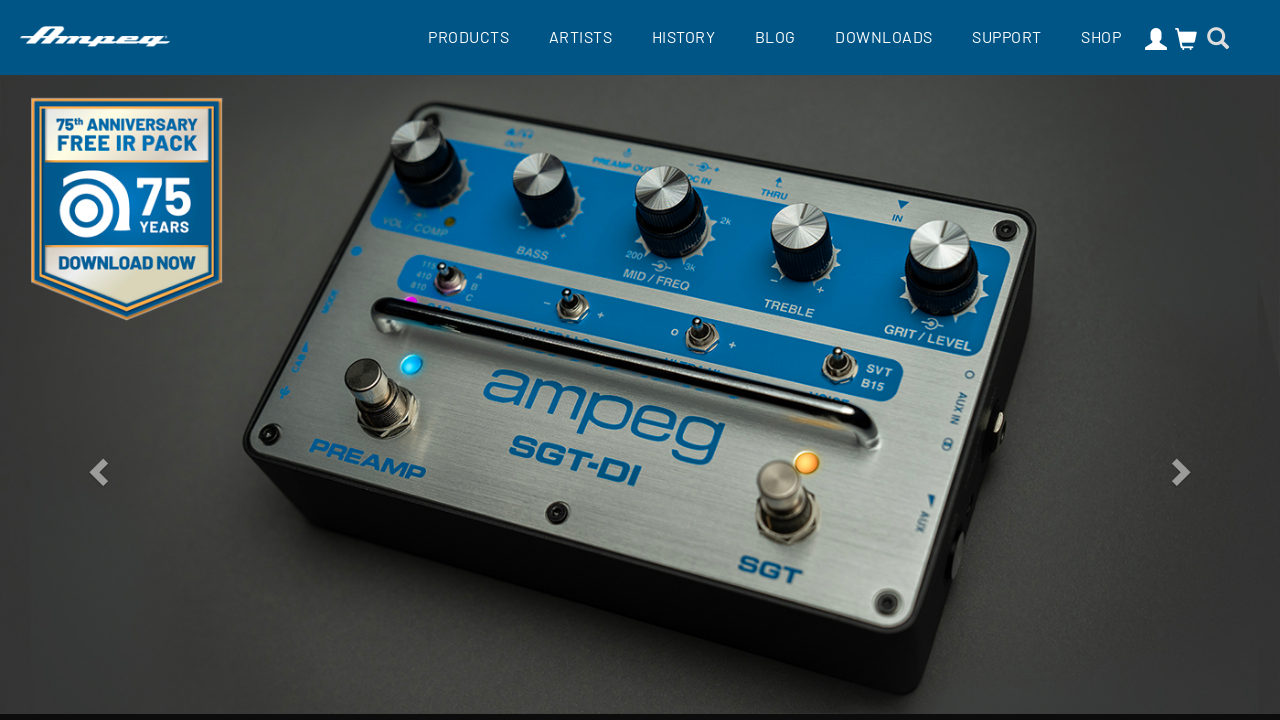

Navigated to Ampeg homepage at https://ampeg.com/index.html
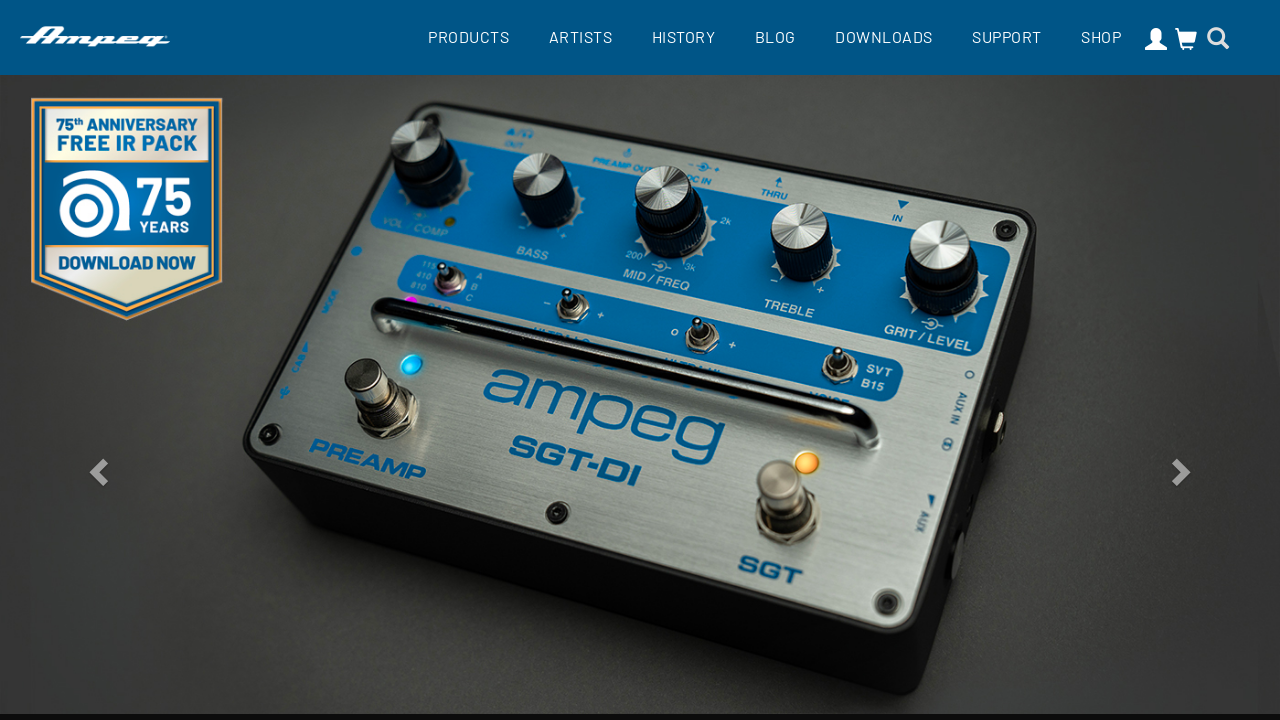

Clicked on the Products navigation link at (468, 36) on a[title='Products']
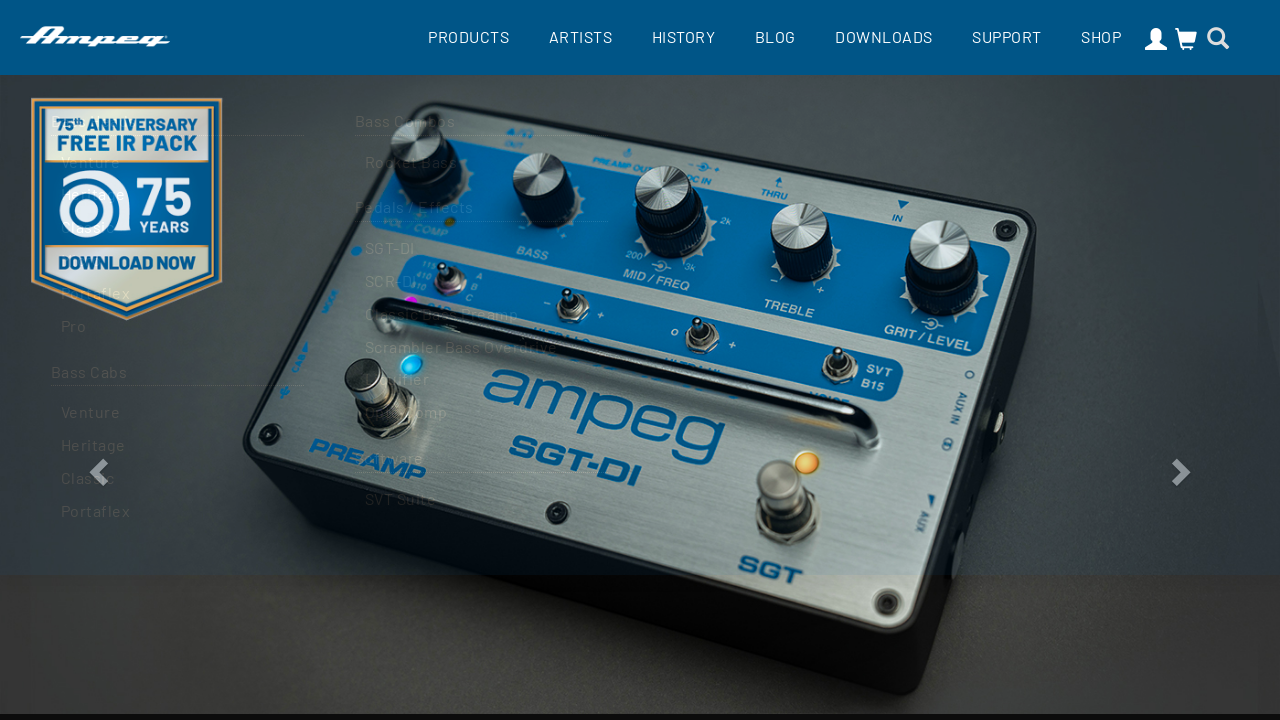

Products page loaded and DOM content ready
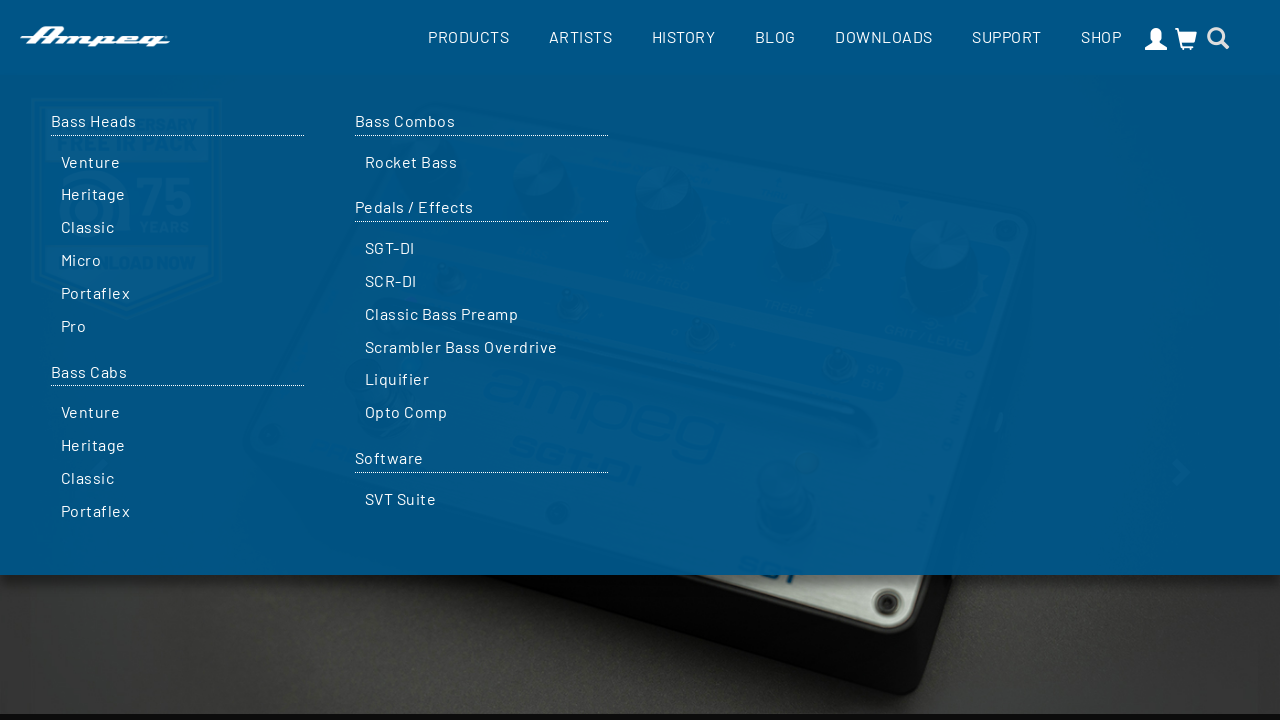

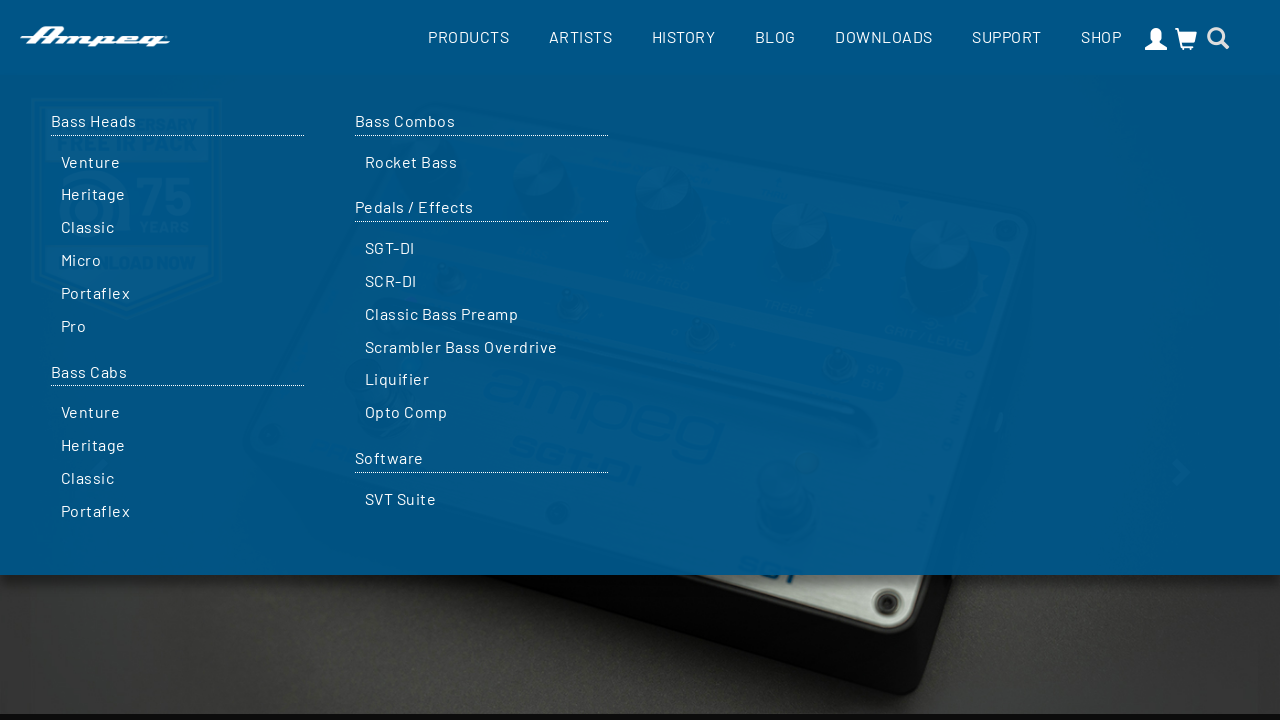